Tests browser back button navigation between filter views

Starting URL: https://demo.playwright.dev/todomvc

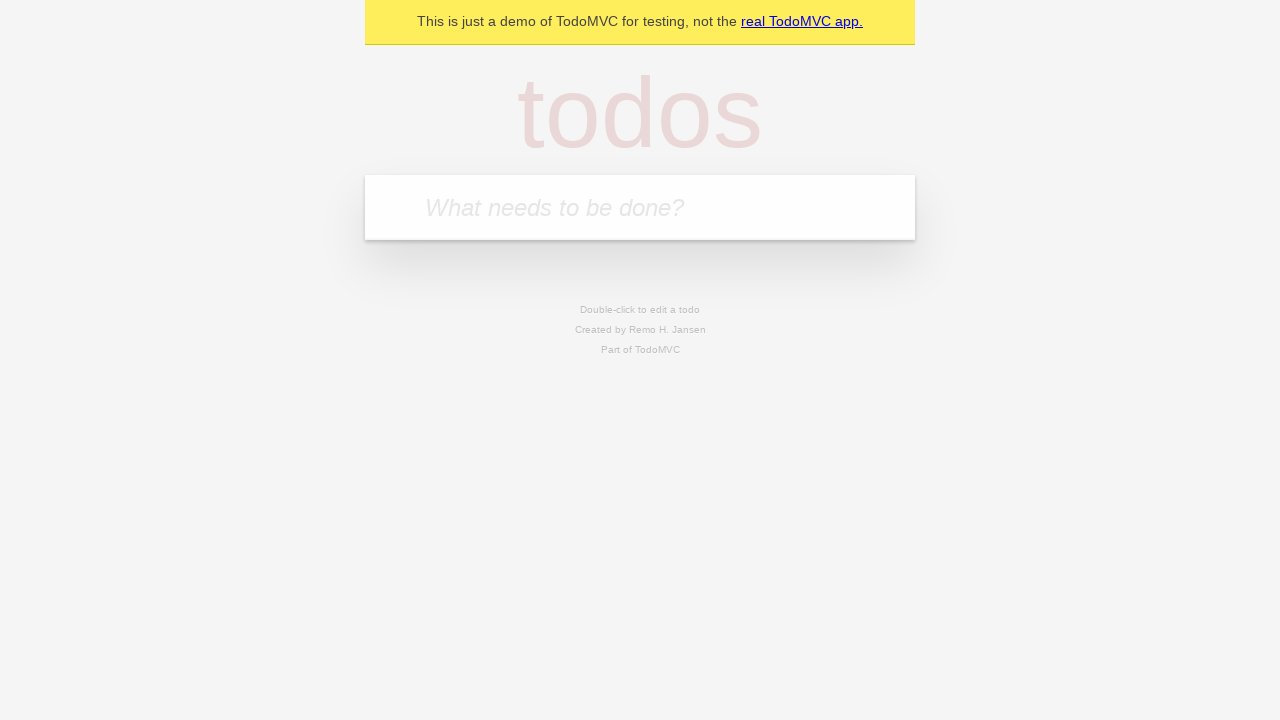

Filled todo input with 'buy some cheese' on internal:attr=[placeholder="What needs to be done?"i]
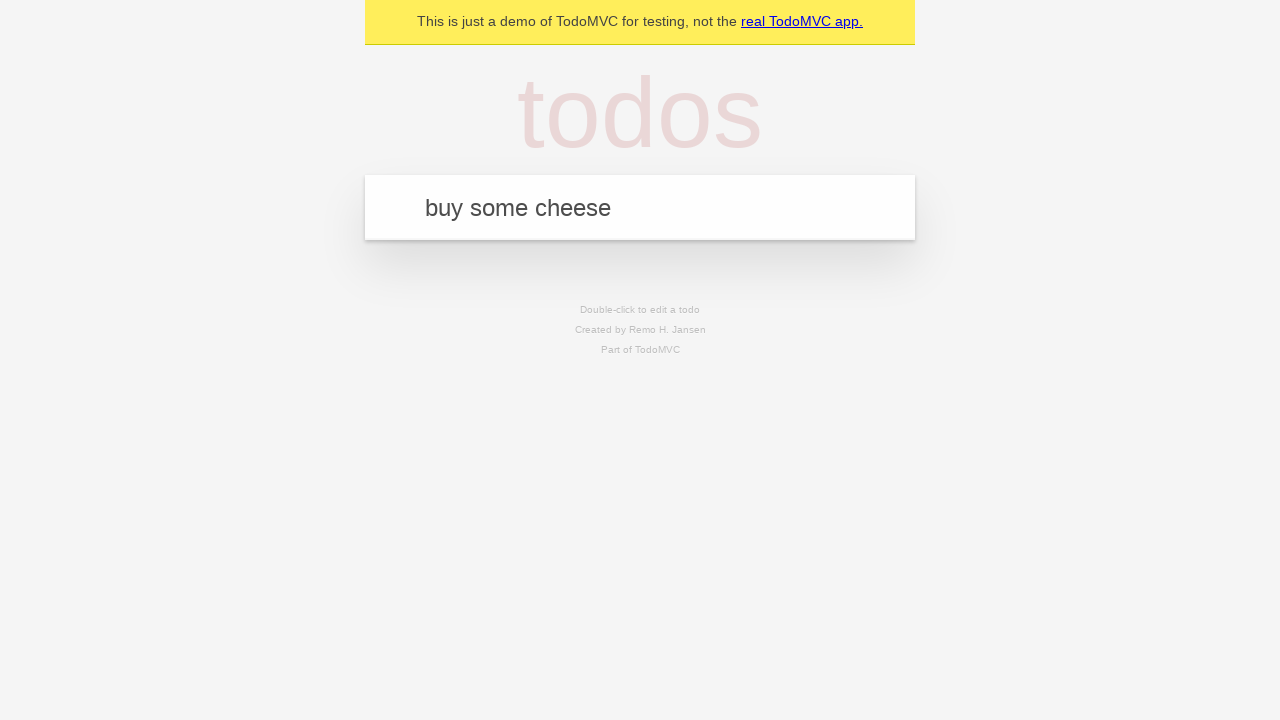

Pressed Enter to create todo 'buy some cheese' on internal:attr=[placeholder="What needs to be done?"i]
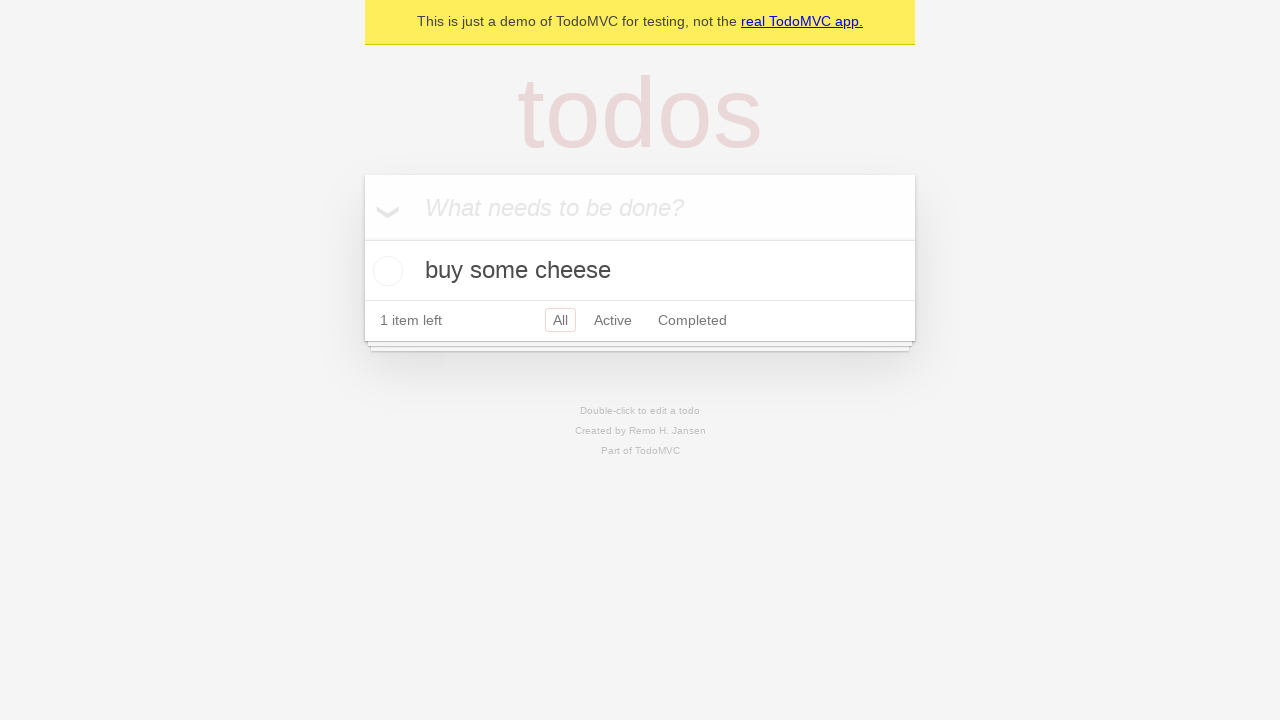

Filled todo input with 'feed the cat' on internal:attr=[placeholder="What needs to be done?"i]
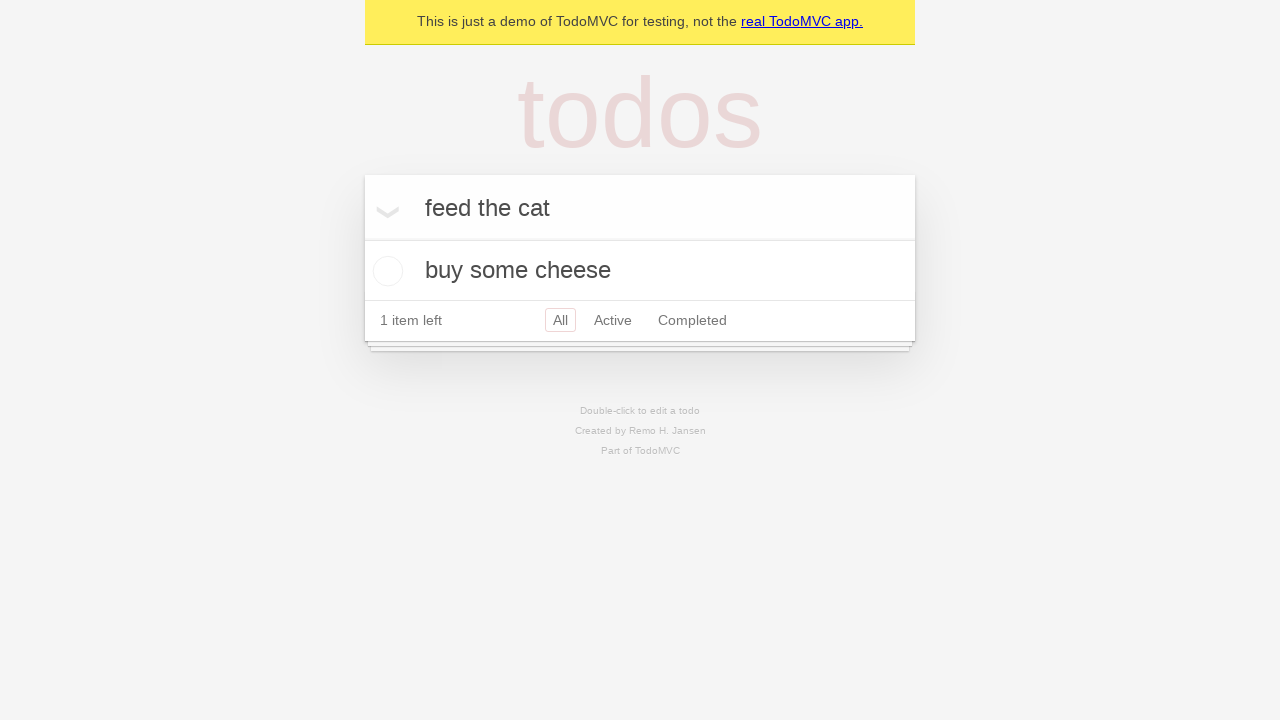

Pressed Enter to create todo 'feed the cat' on internal:attr=[placeholder="What needs to be done?"i]
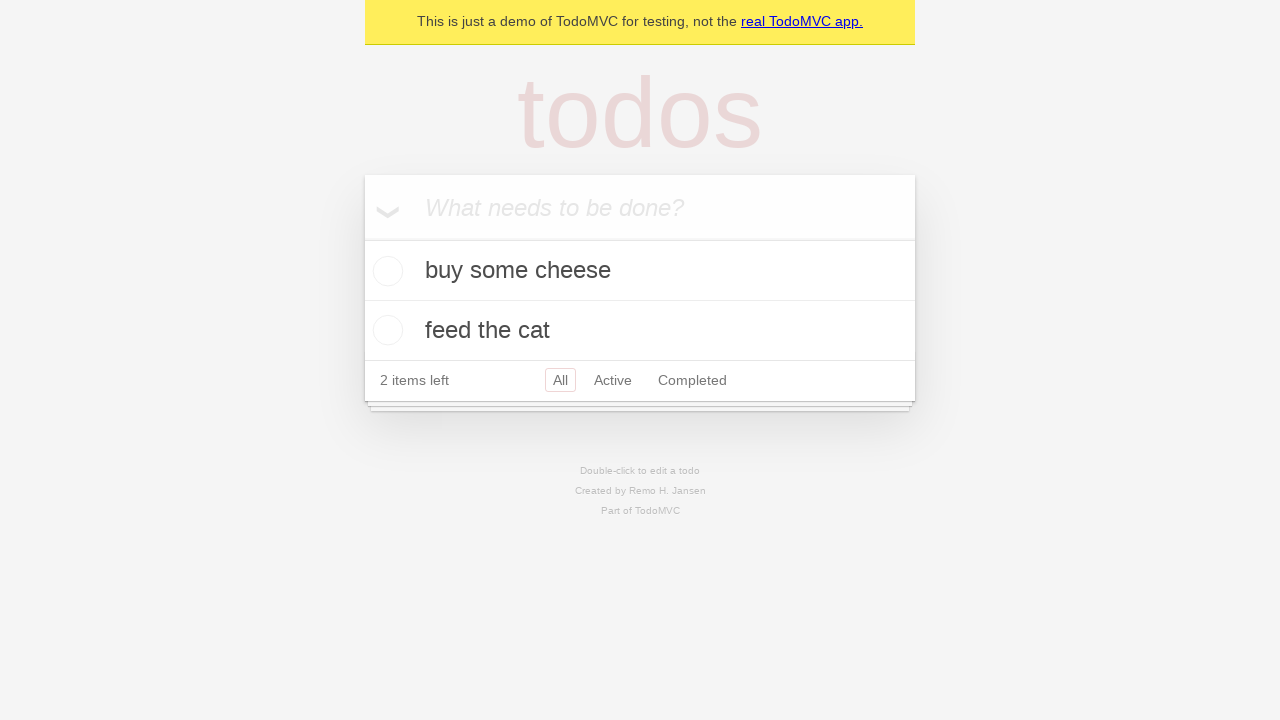

Filled todo input with 'book a doctors appointment' on internal:attr=[placeholder="What needs to be done?"i]
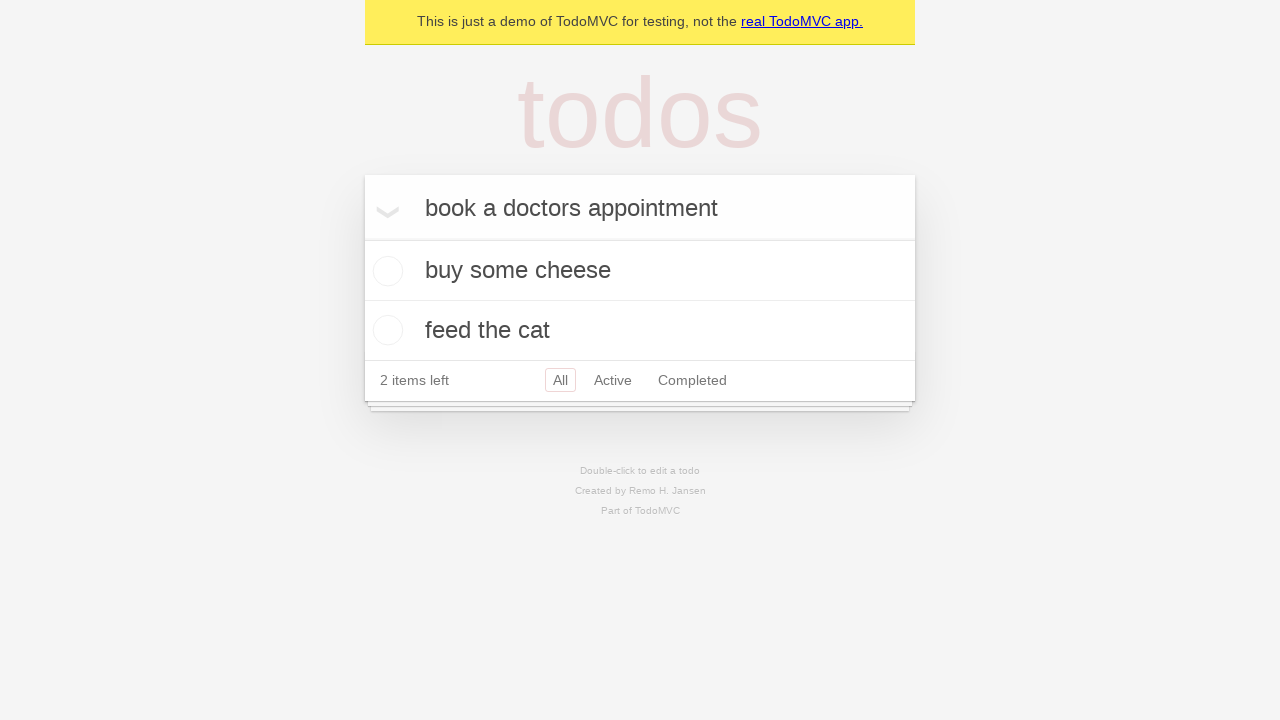

Pressed Enter to create todo 'book a doctors appointment' on internal:attr=[placeholder="What needs to be done?"i]
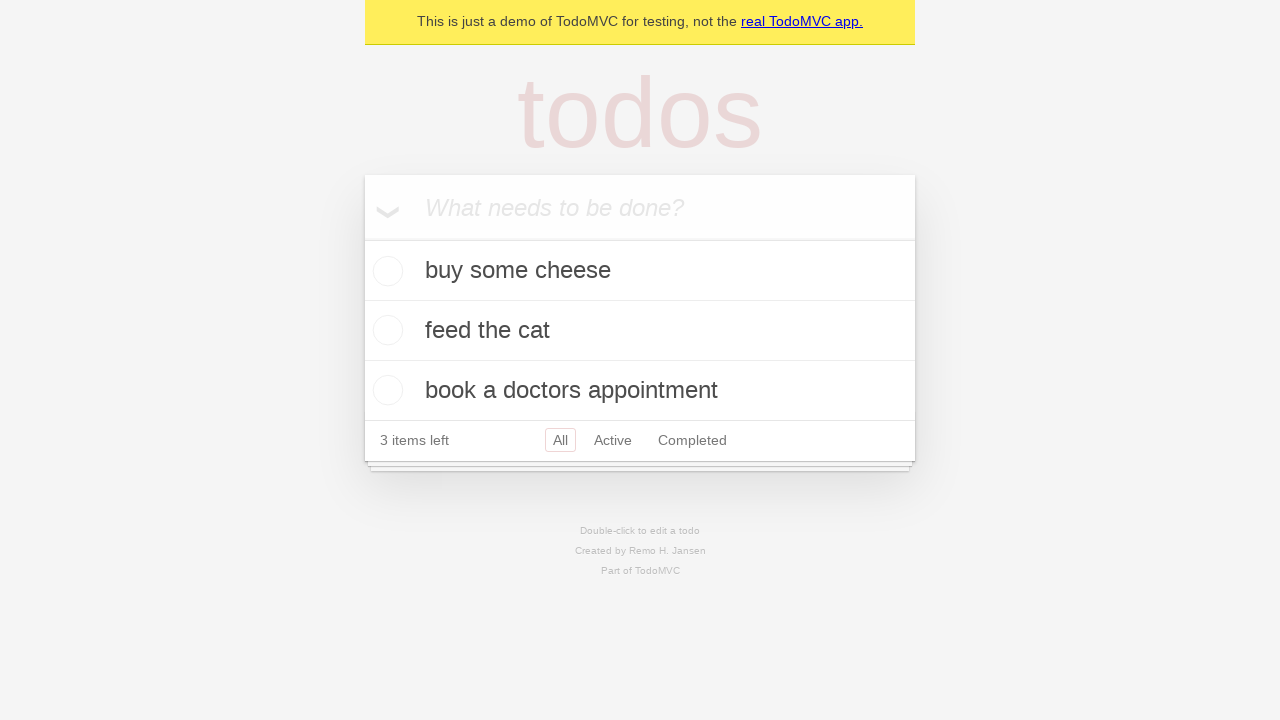

Checked the second todo item at (385, 330) on [data-testid='todo-item'] >> nth=1 >> internal:role=checkbox
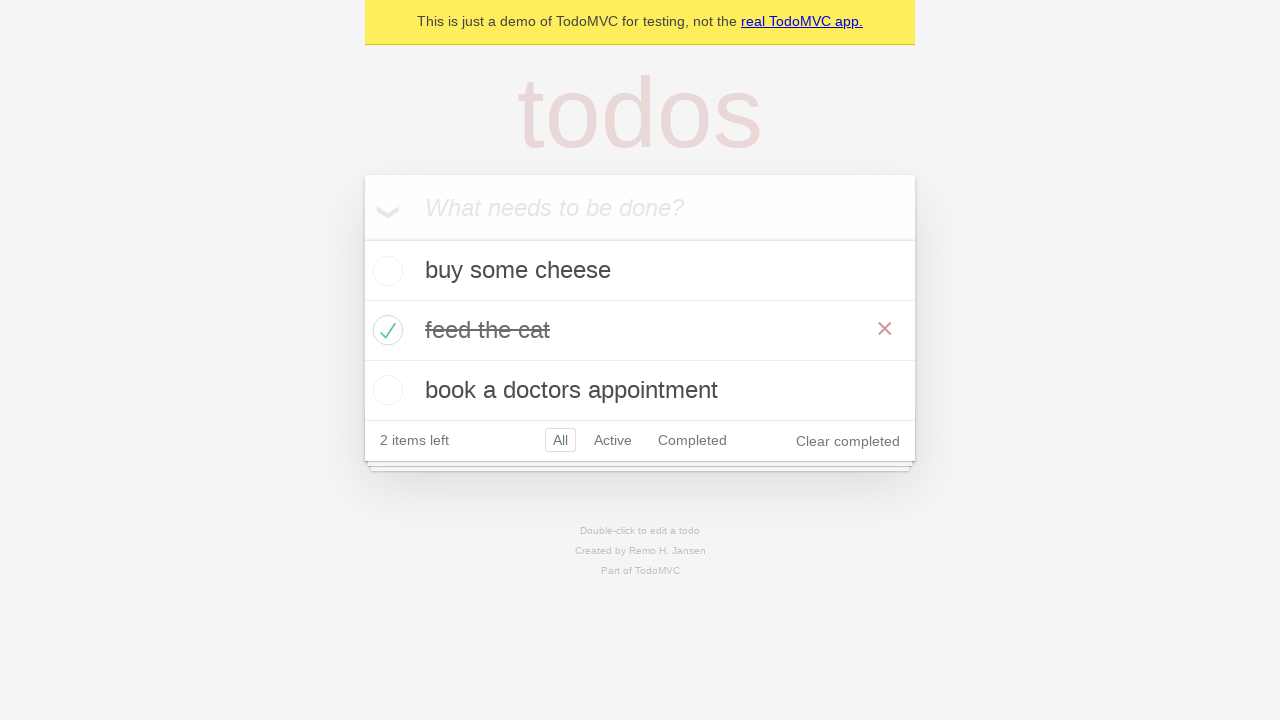

Clicked 'All' filter link at (560, 440) on internal:role=link[name="All"i]
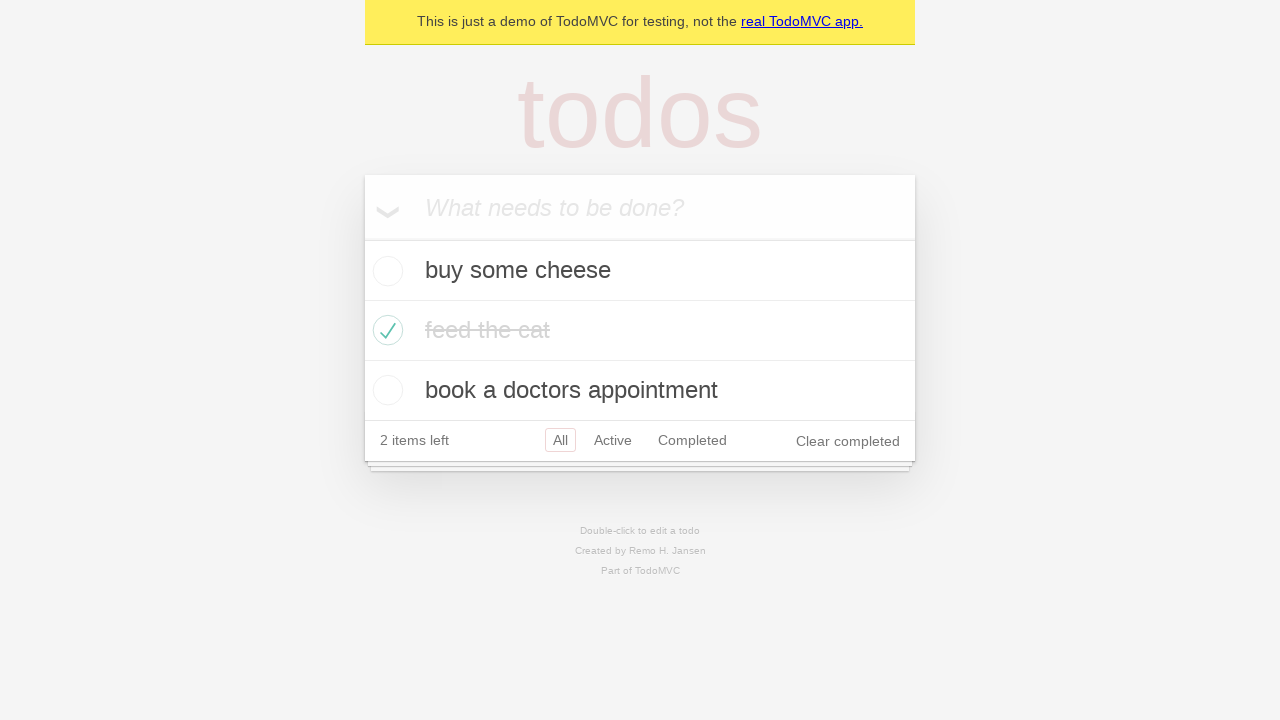

Clicked 'Active' filter link at (613, 440) on internal:role=link[name="Active"i]
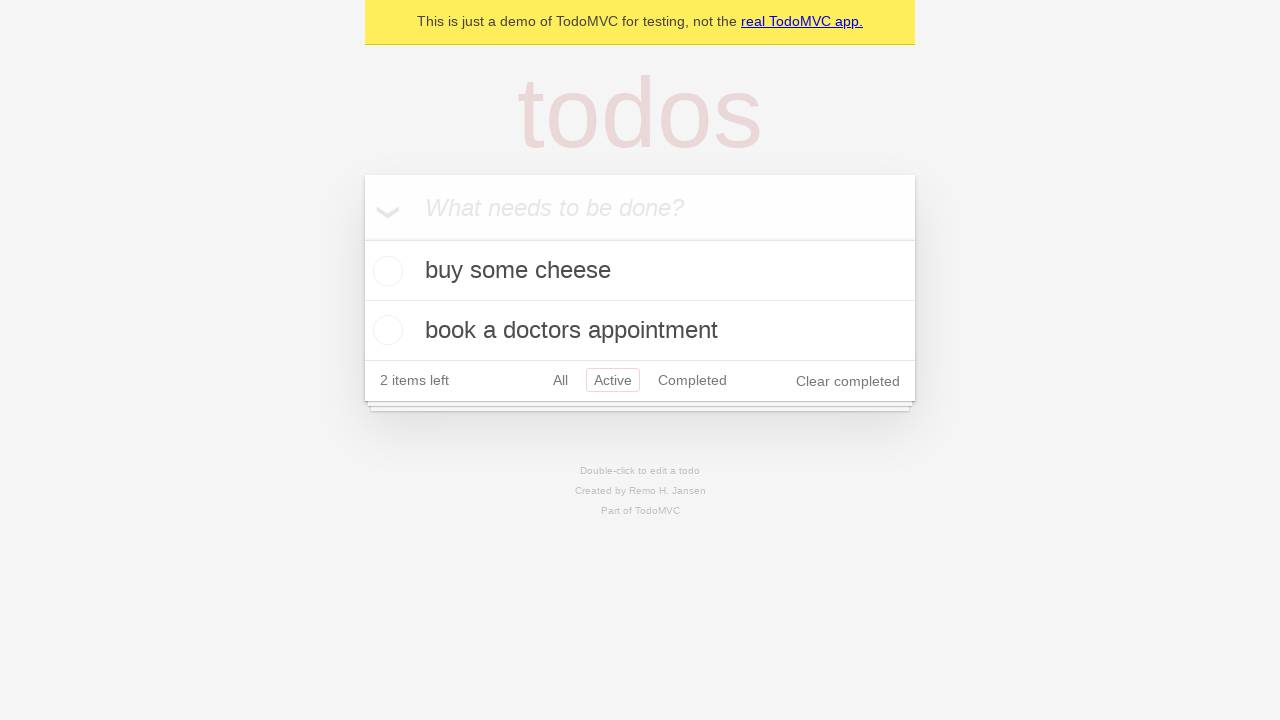

Clicked 'Completed' filter link at (692, 380) on internal:role=link[name="Completed"i]
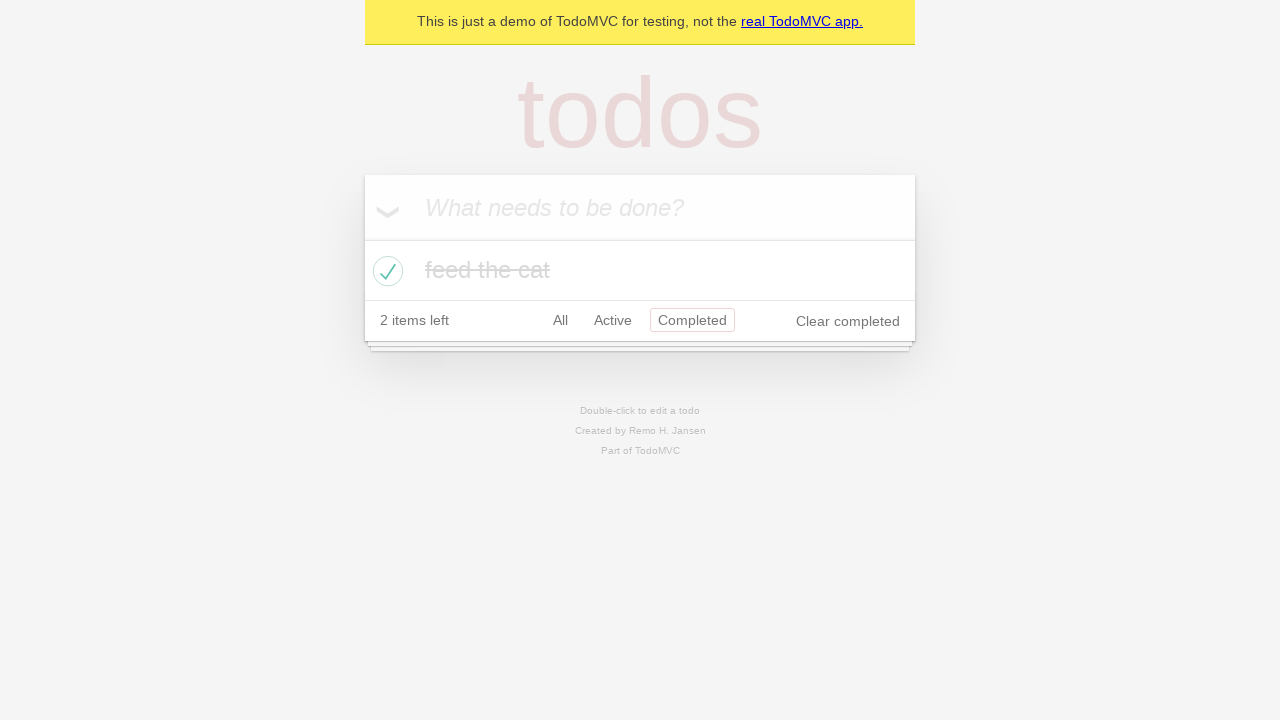

Navigated back to 'Active' filter view
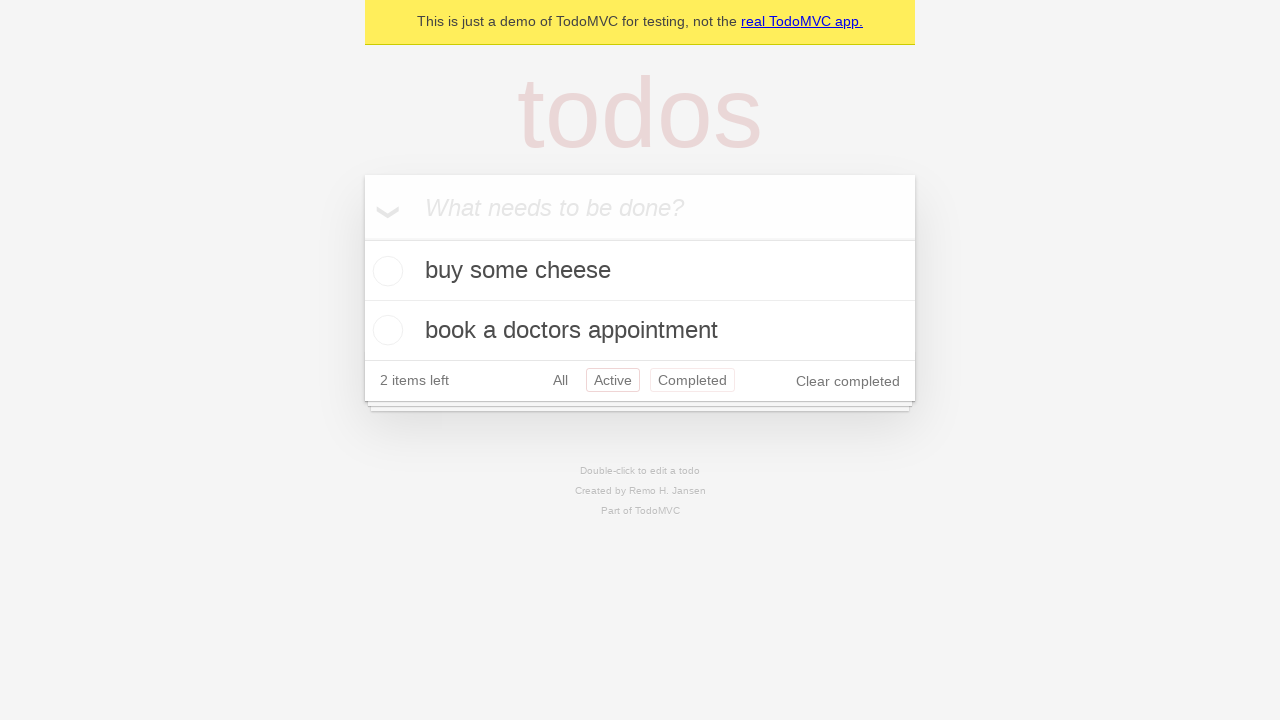

Navigated back to 'All' filter view
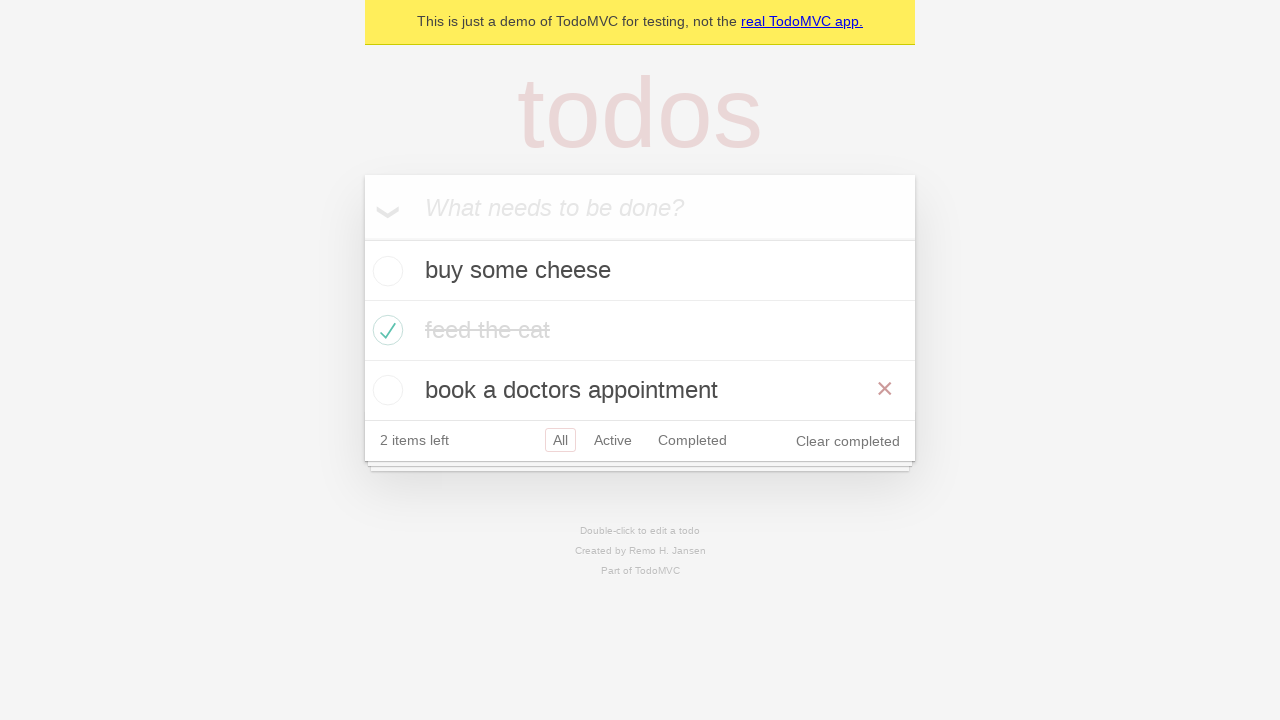

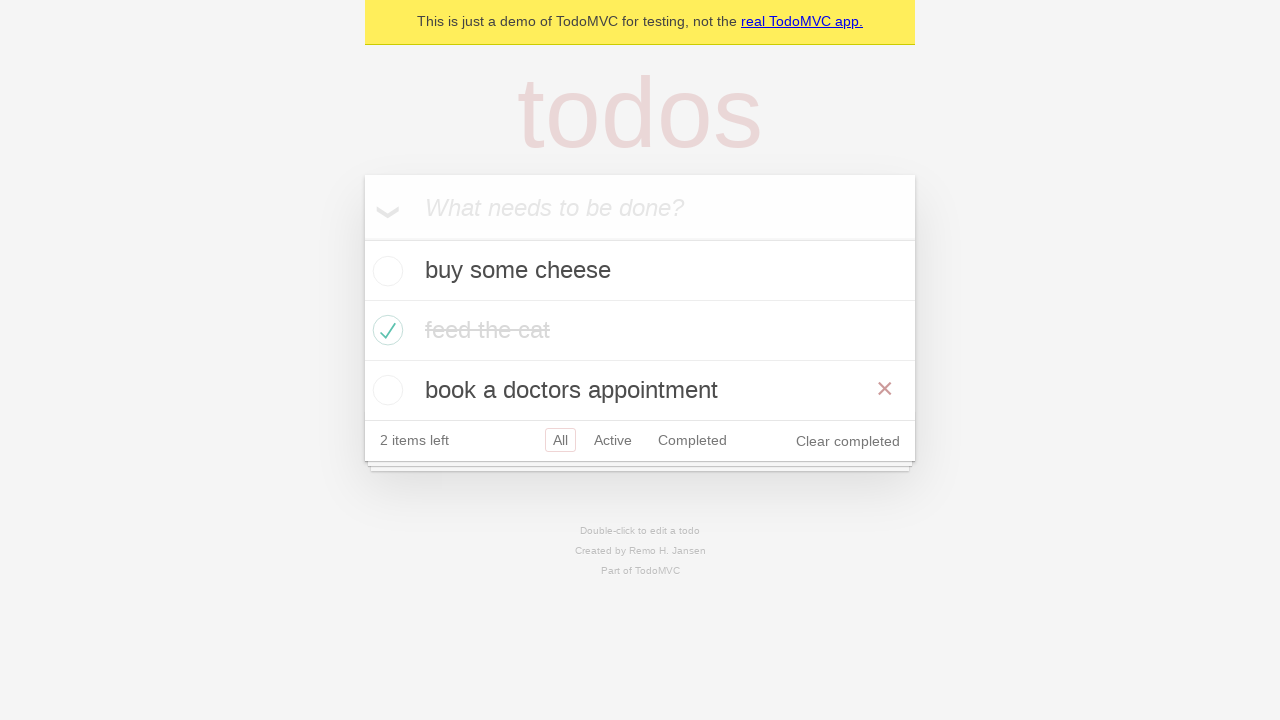